Tests handling of a modal popup advertisement by waiting for it to appear and clicking the close button to dismiss it

Starting URL: http://the-internet.herokuapp.com/entry_ad

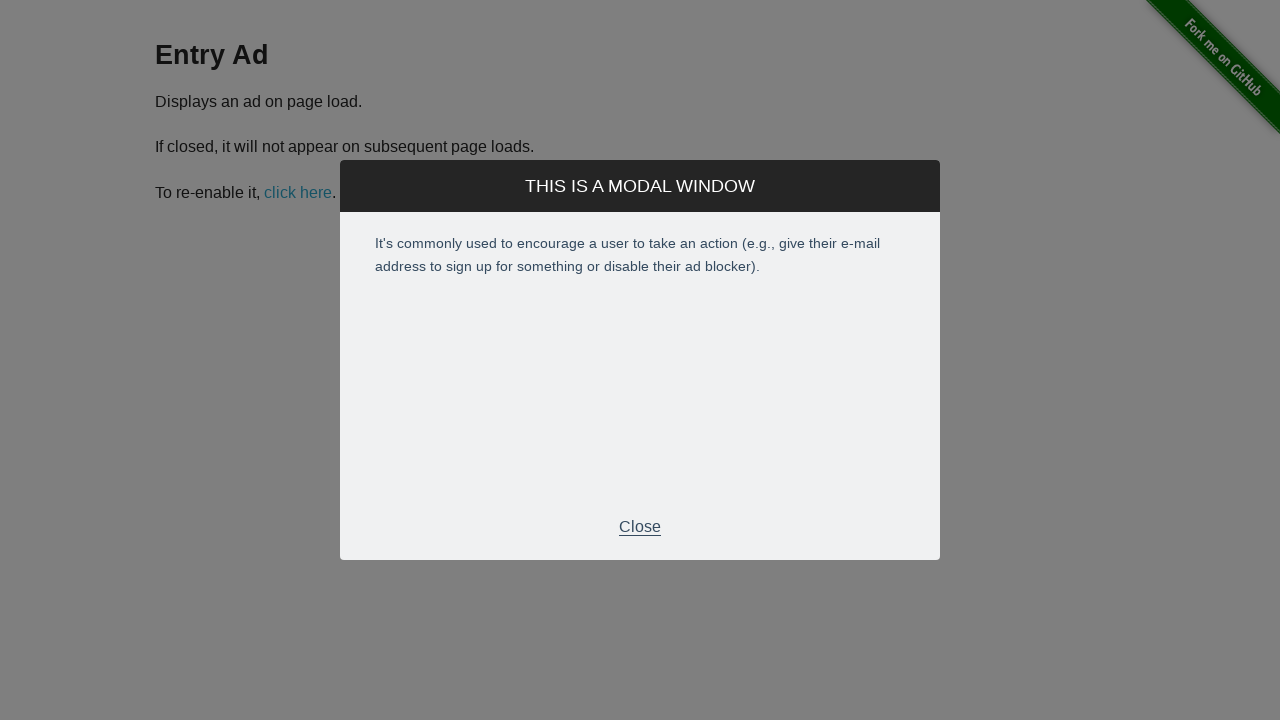

Entry ad modal appeared on the page
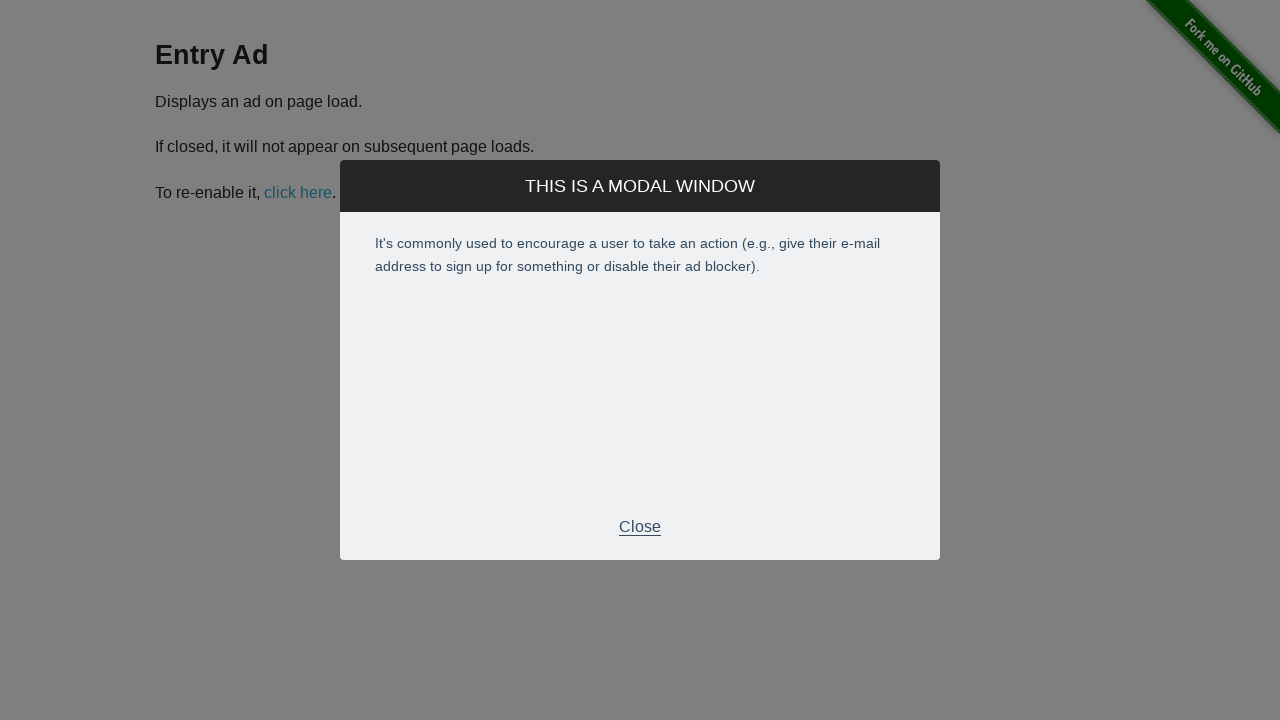

Clicked the close button in modal footer to dismiss the advertisement at (640, 527) on .modal-footer
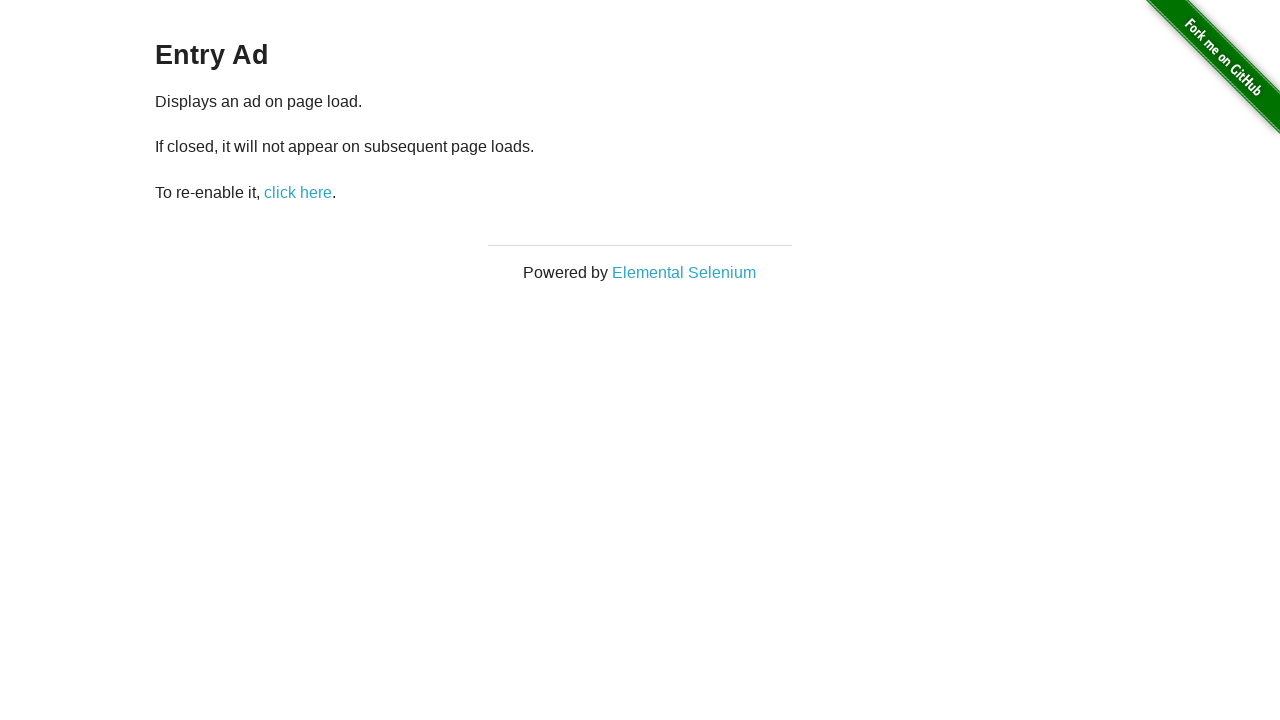

Modal advertisement has been closed and is no longer visible
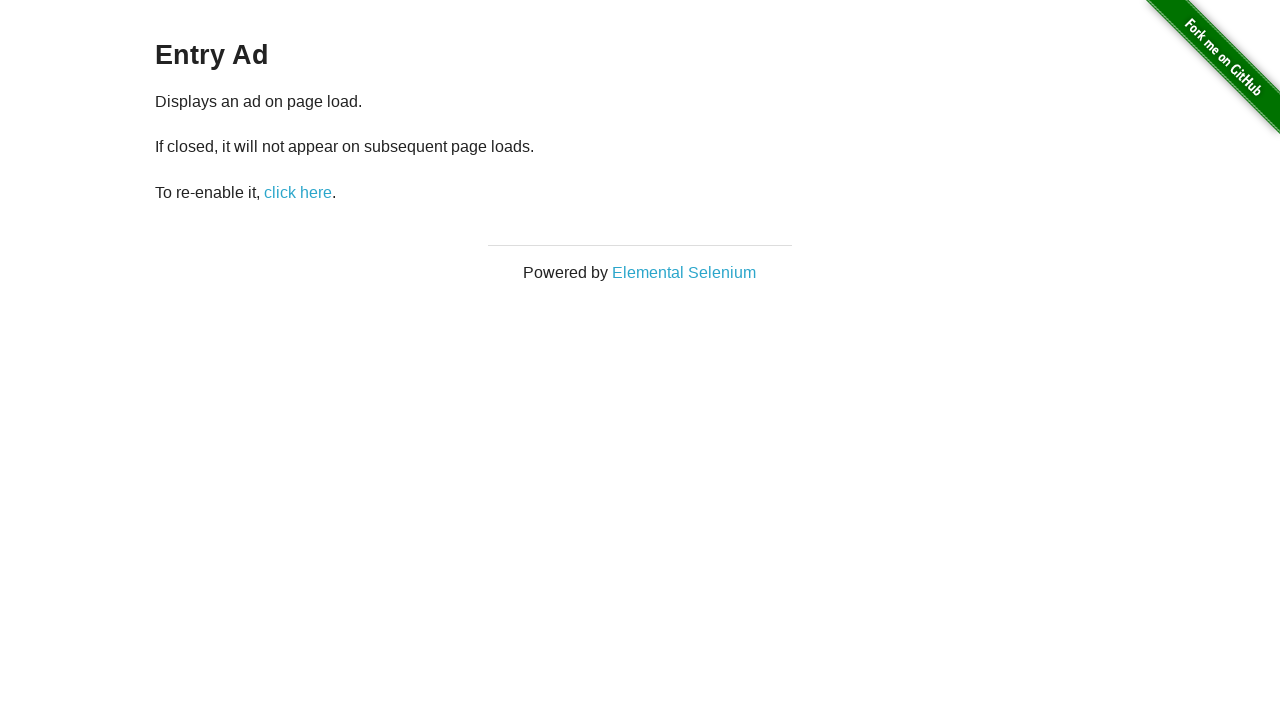

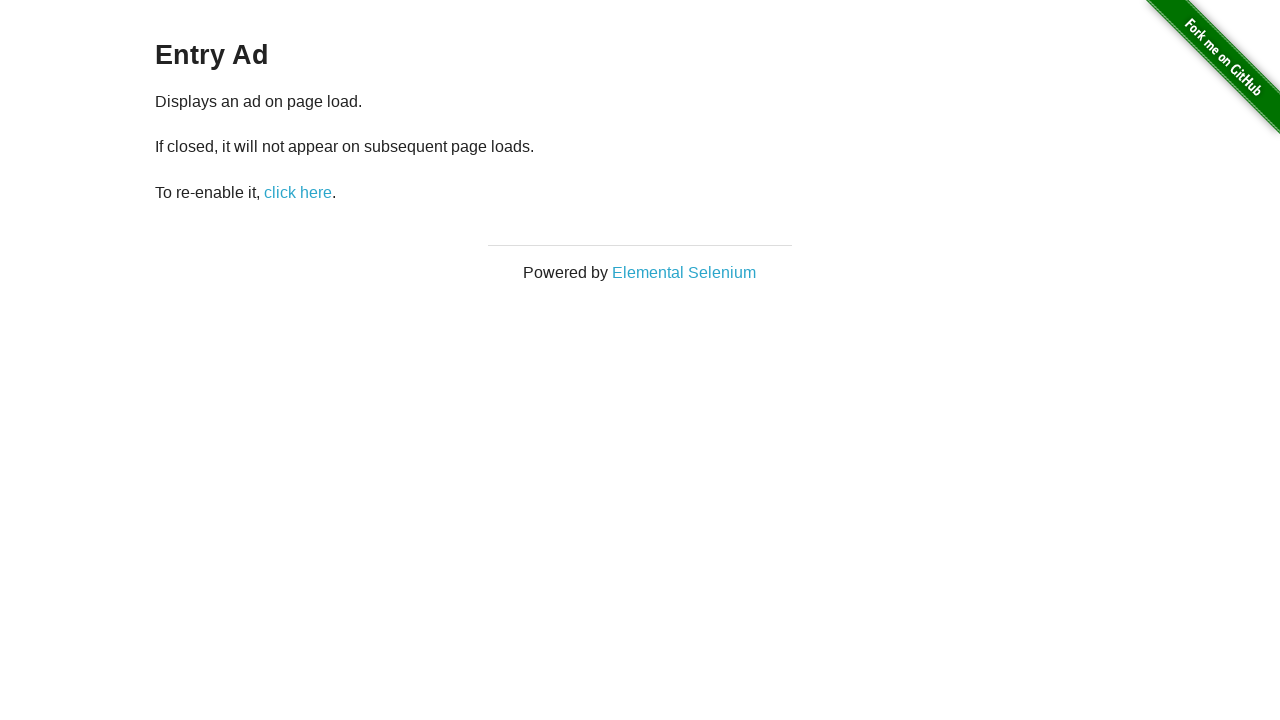